Tests clicking a link by partial text, then fills out a form with personal information (first name, last name, city, country) and submits it.

Starting URL: http://suninjuly.github.io/find_link_text

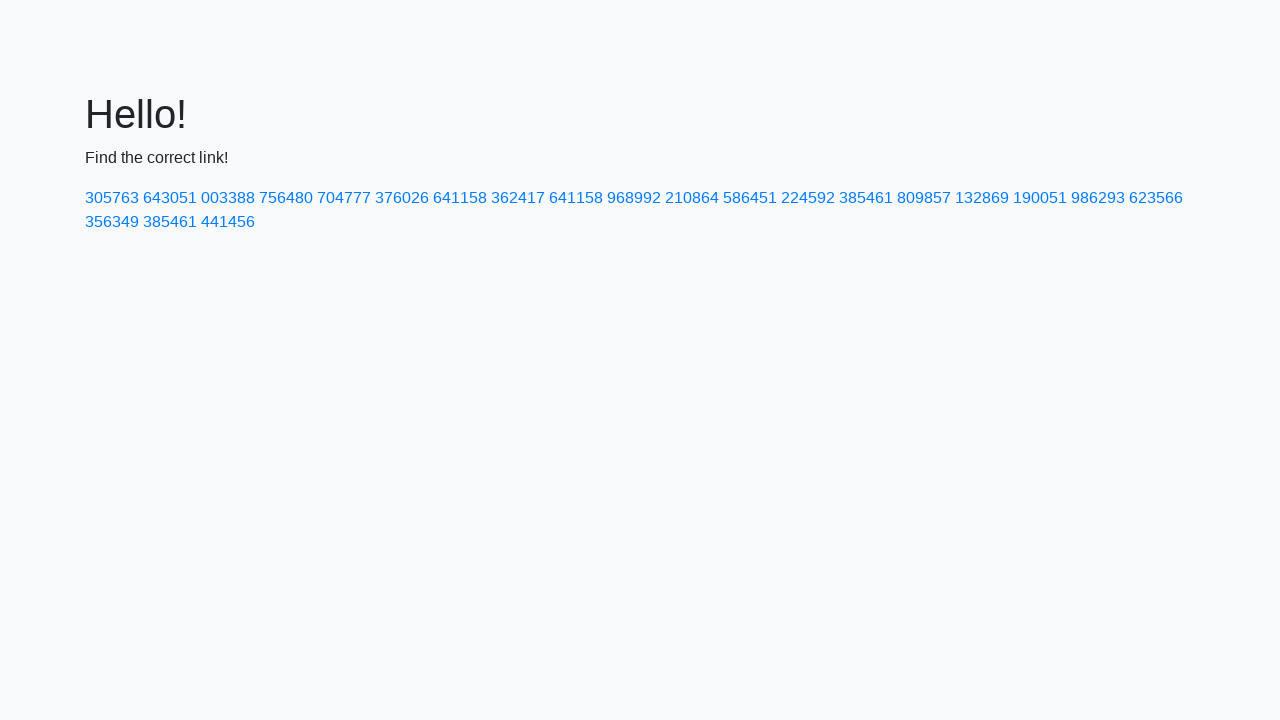

Clicked link containing partial text '224592' at (808, 198) on a:has-text('224592')
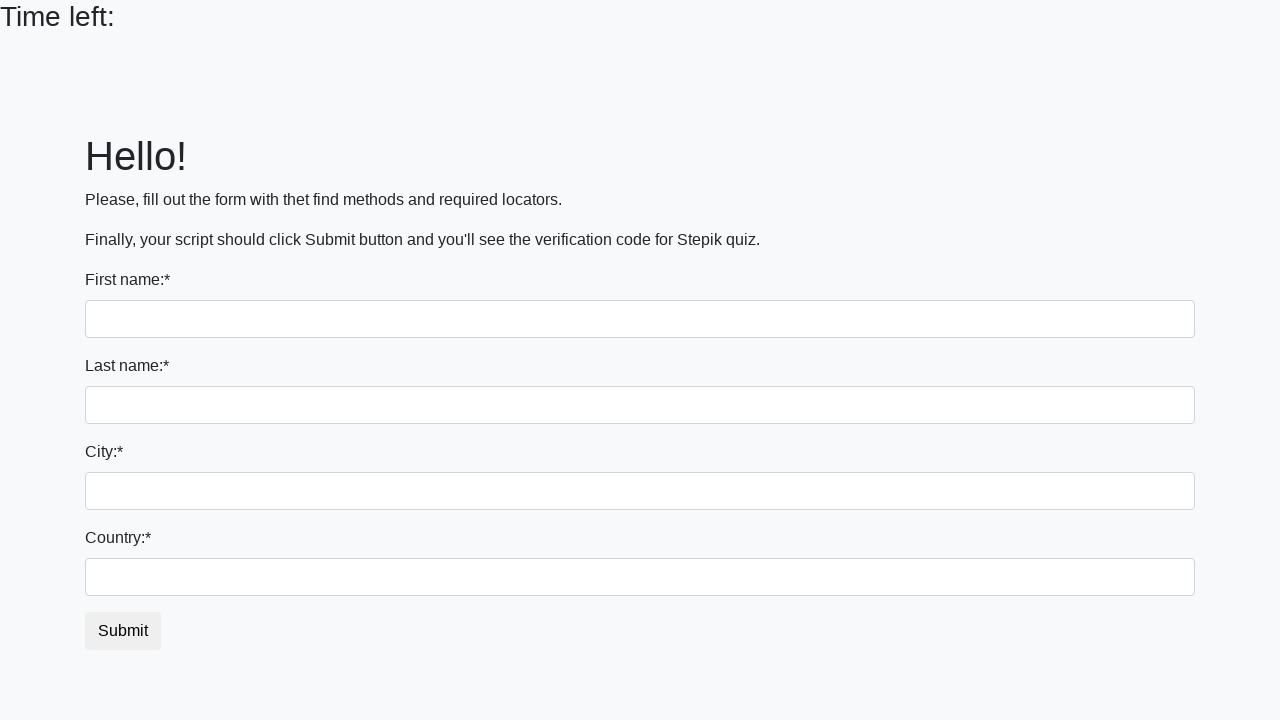

Filled first name field with 'Ivan' on input >> nth=0
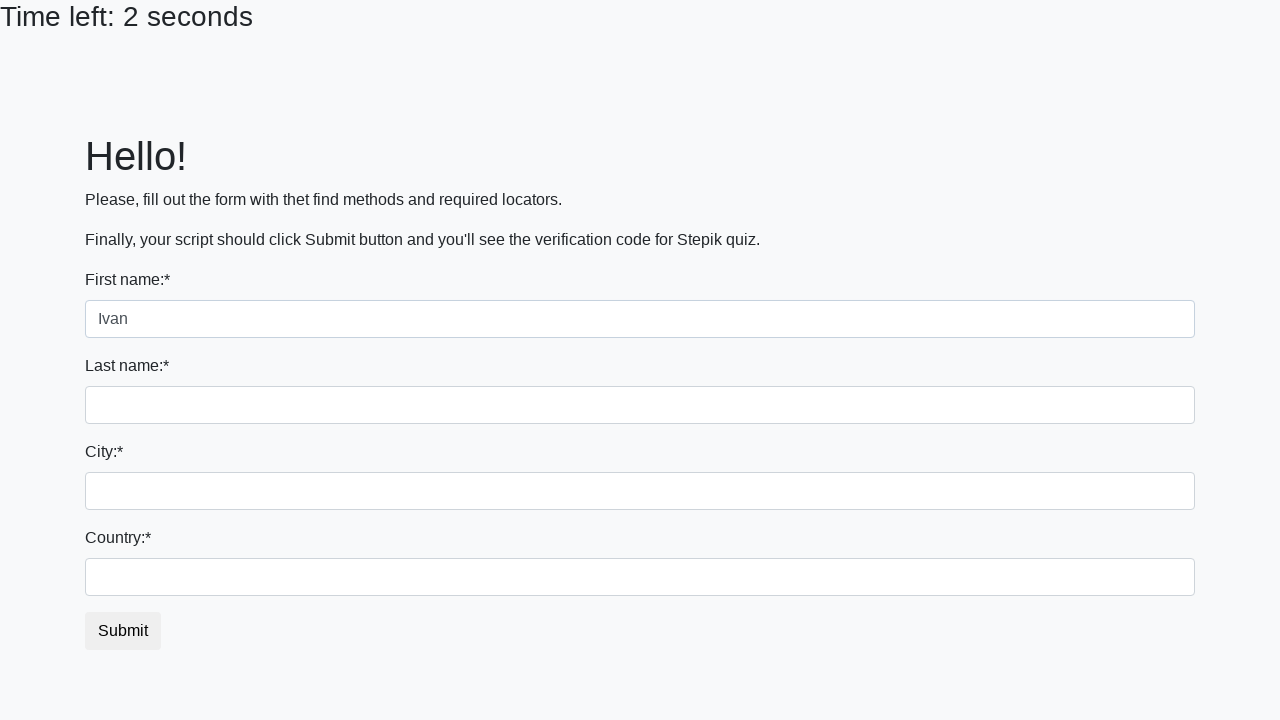

Filled last name field with 'Petrov' on input[name='last_name']
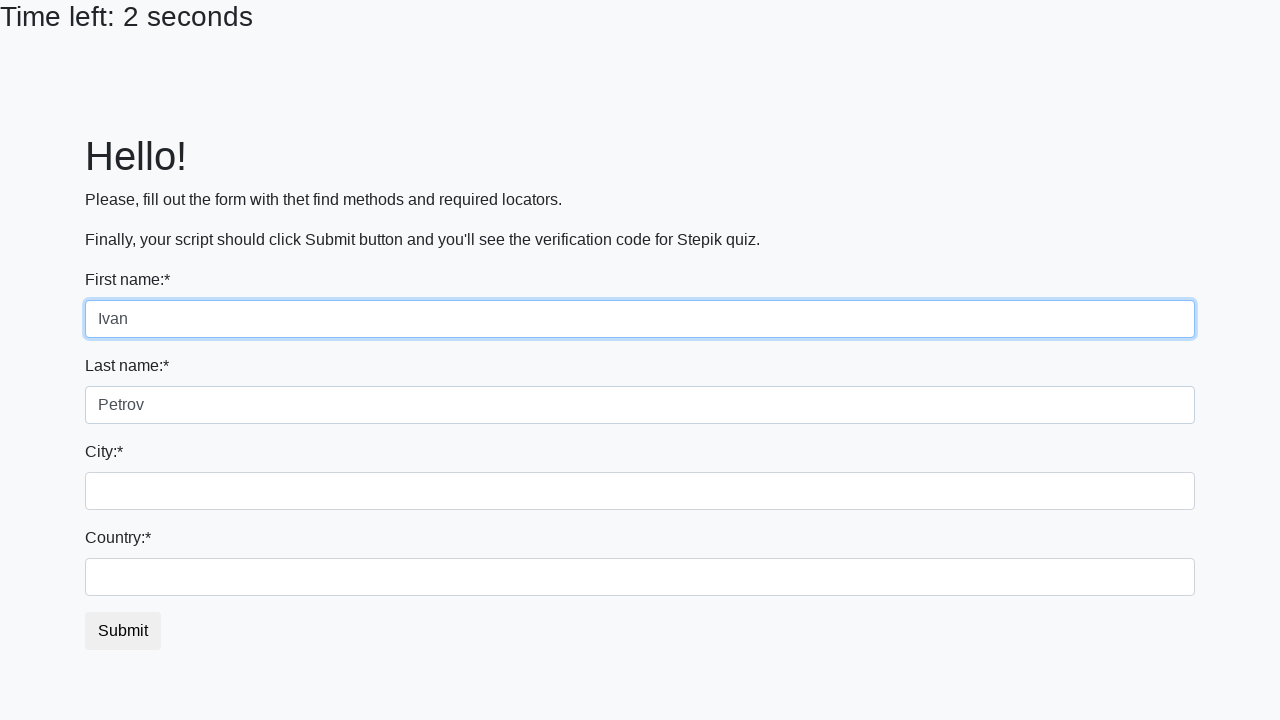

Filled city field with 'Smolensk' on .city
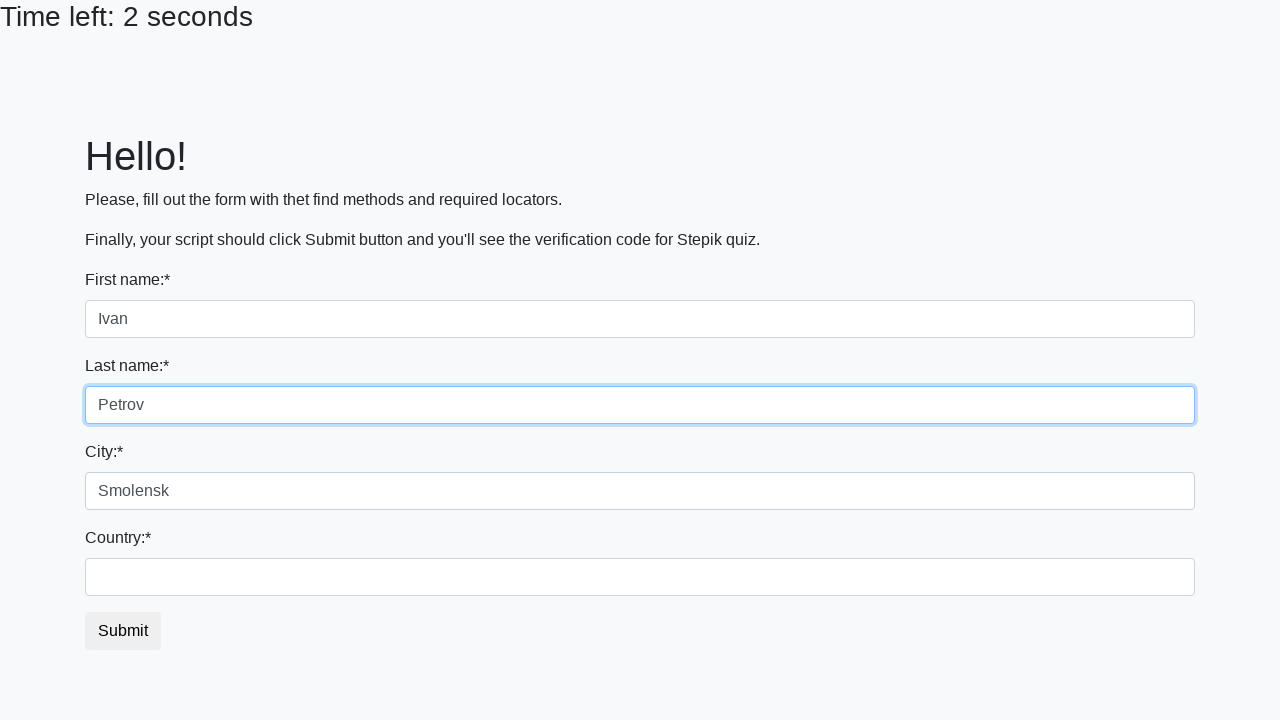

Filled country field with 'Russia' on #country
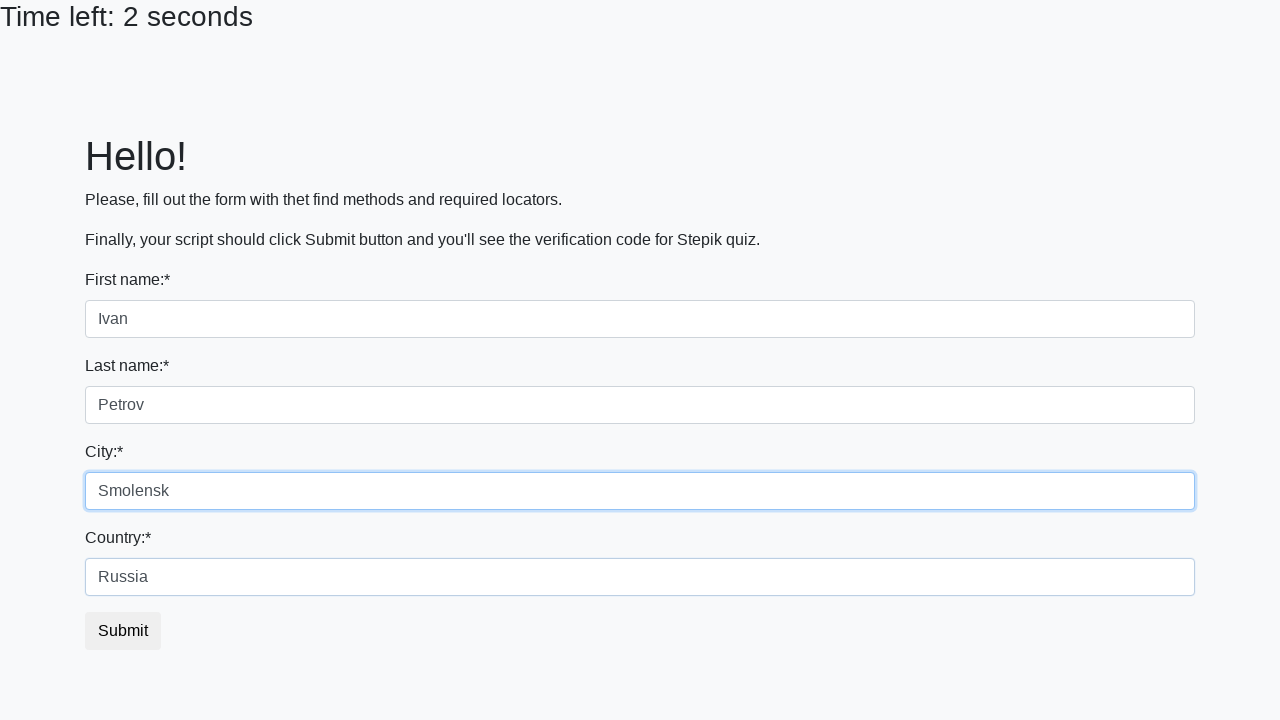

Clicked submit button to submit the form at (123, 631) on button.btn
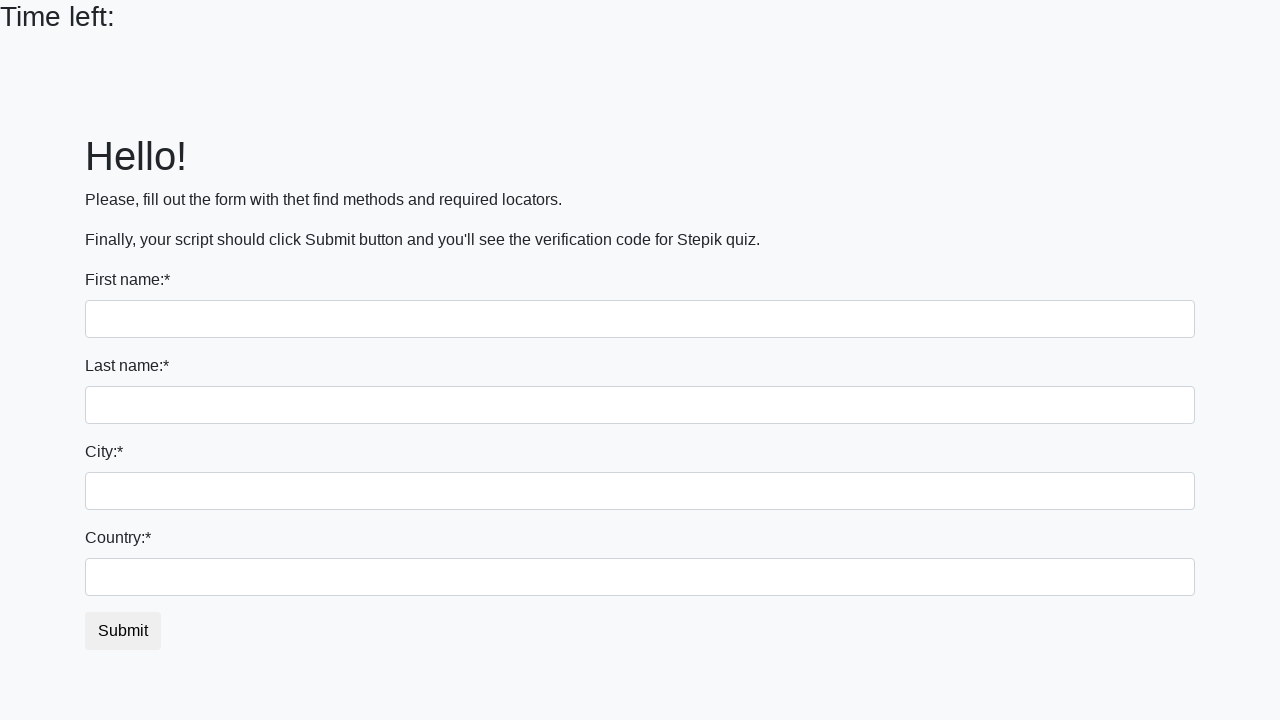

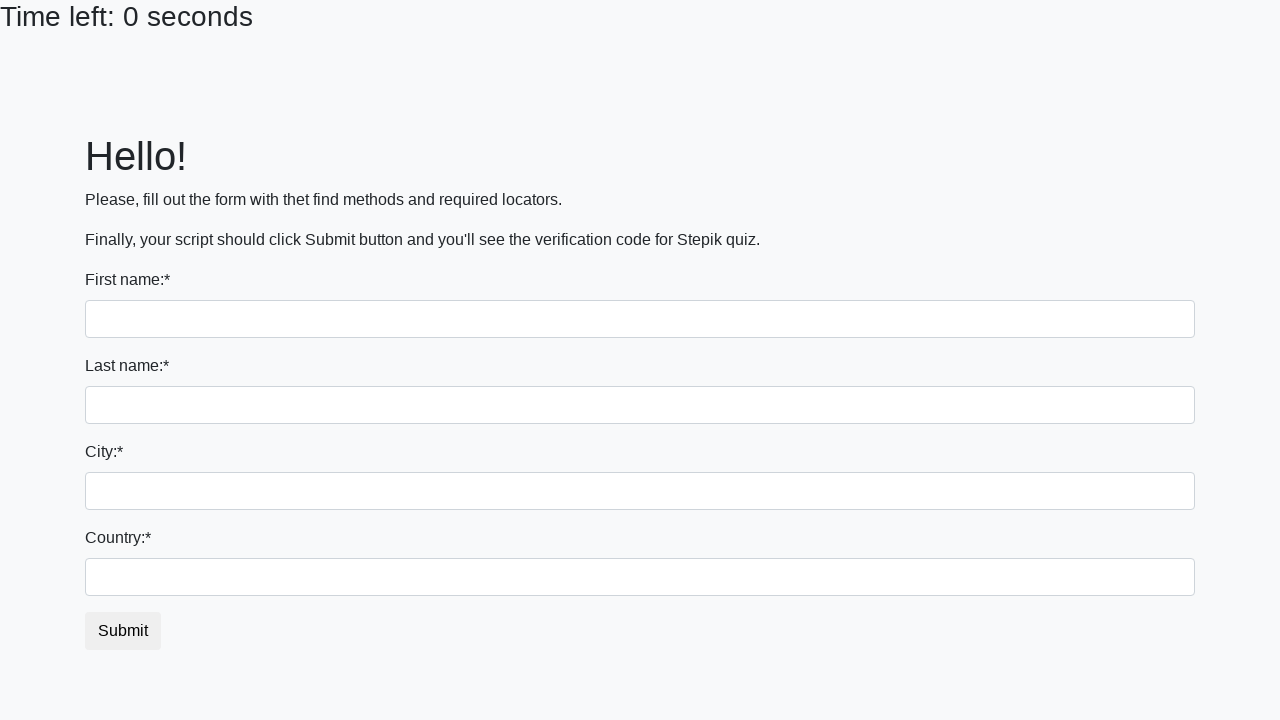